Tests JavaScript alert handling by interacting with different types of alerts (simple alert, confirmation dialog, and prompt dialog)

Starting URL: https://demoqa.com/alerts

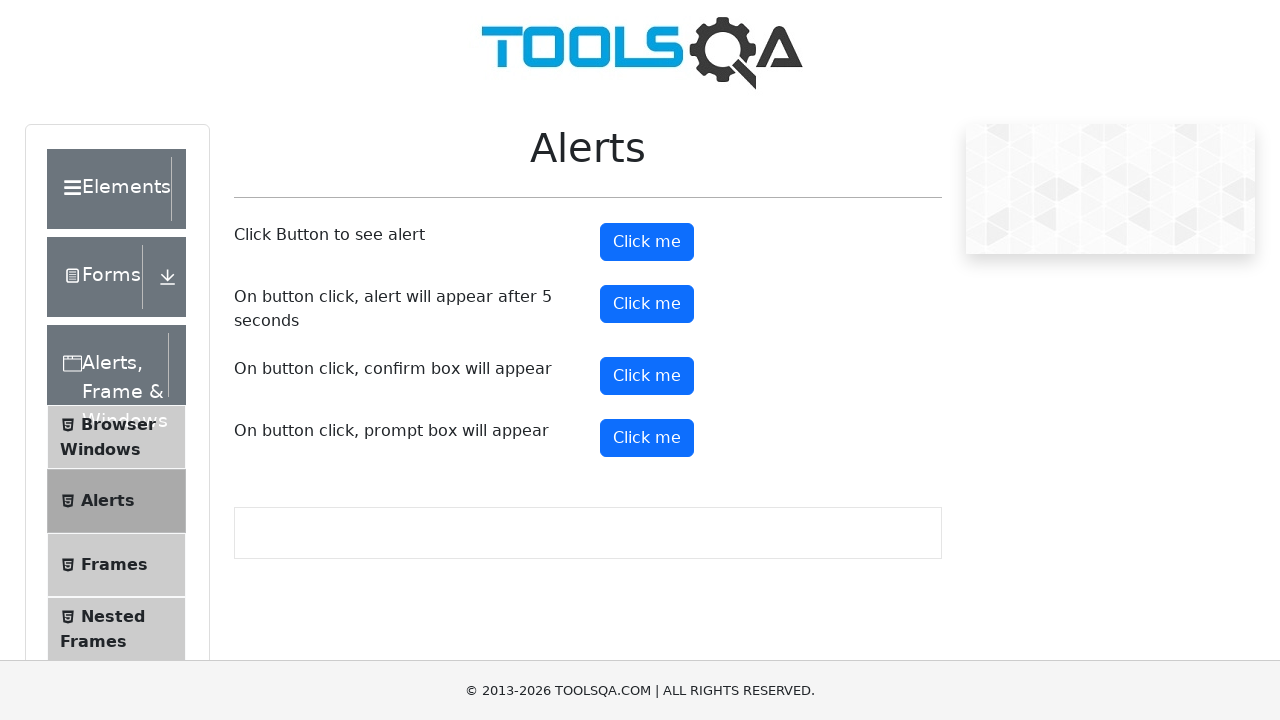

Clicked the alert button at (647, 242) on button#alertButton
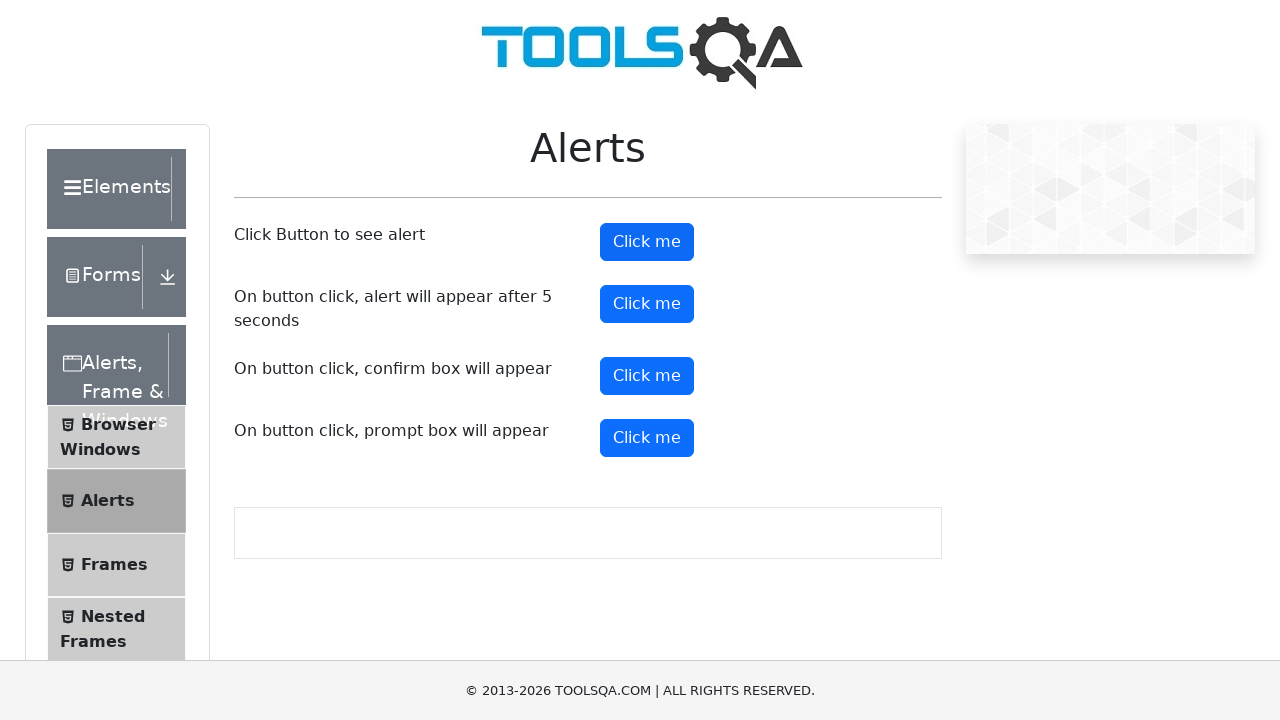

Set up dialog handler to accept alerts
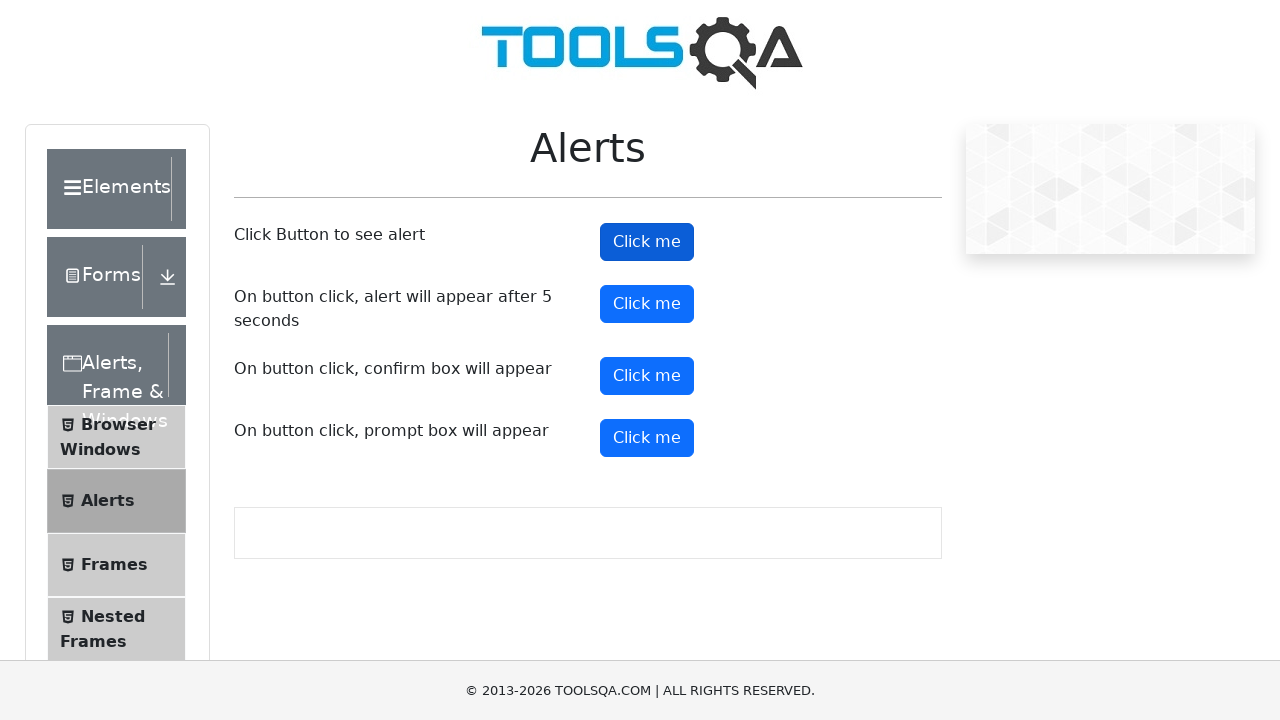

Clicked the confirmation button at (647, 376) on button#confirmButton
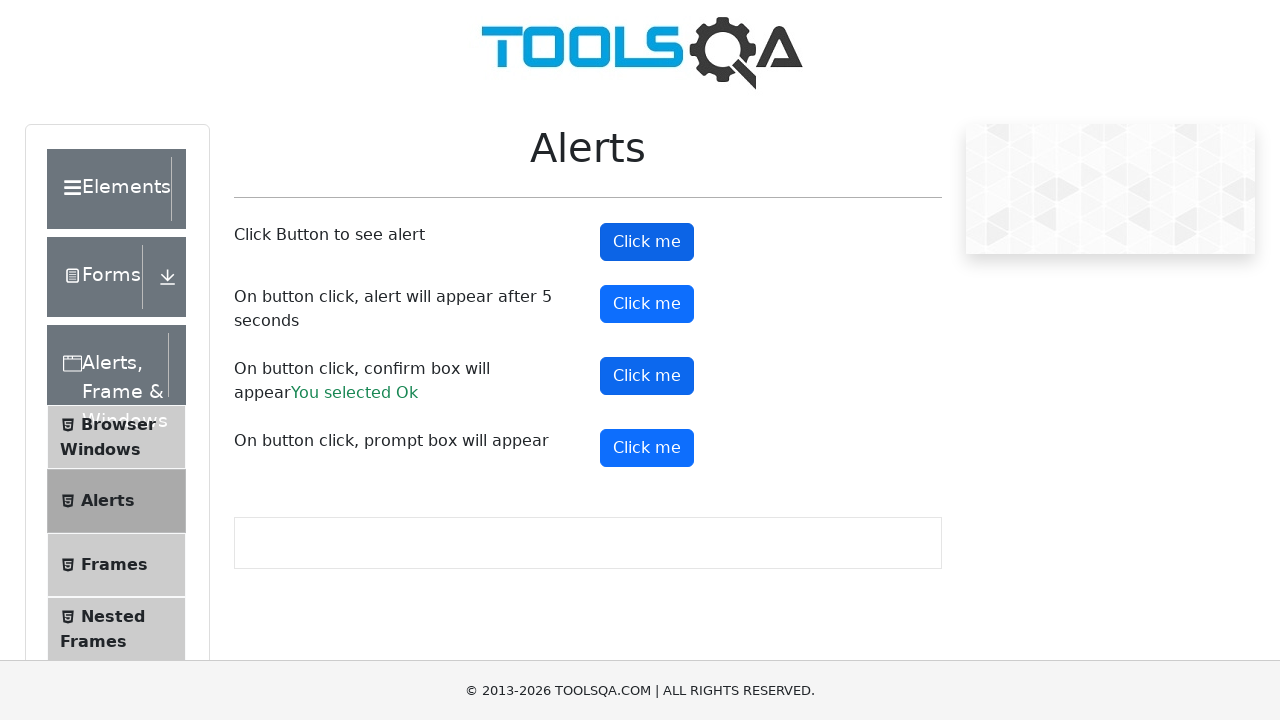

Set up dialog handler to dismiss confirmation
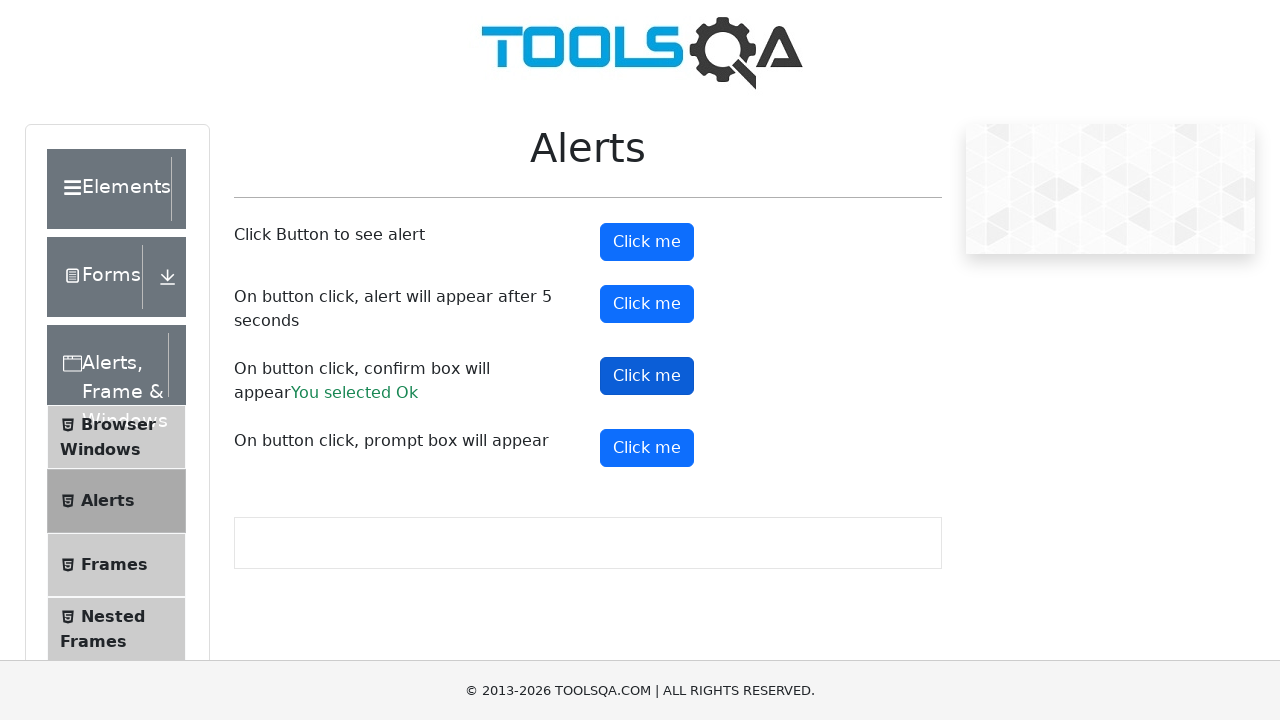

Set up dialog handler for prompt with text input
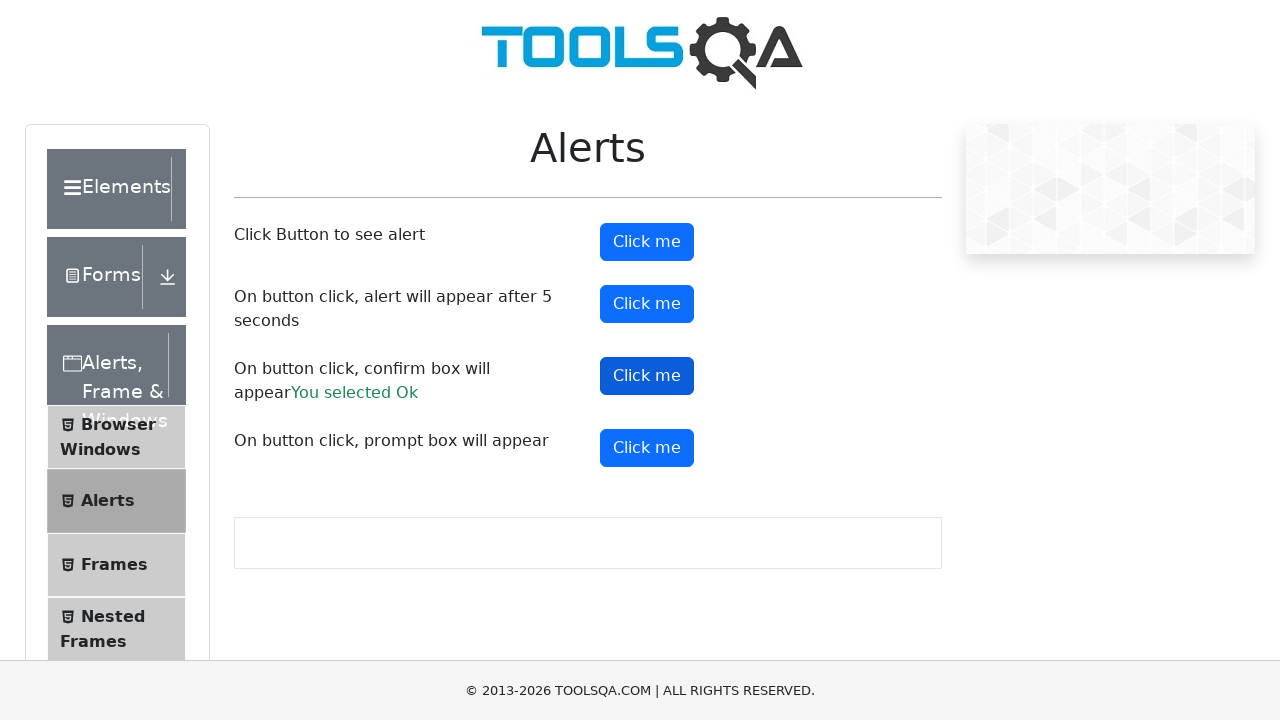

Clicked the prompt button at (647, 448) on button#promtButton
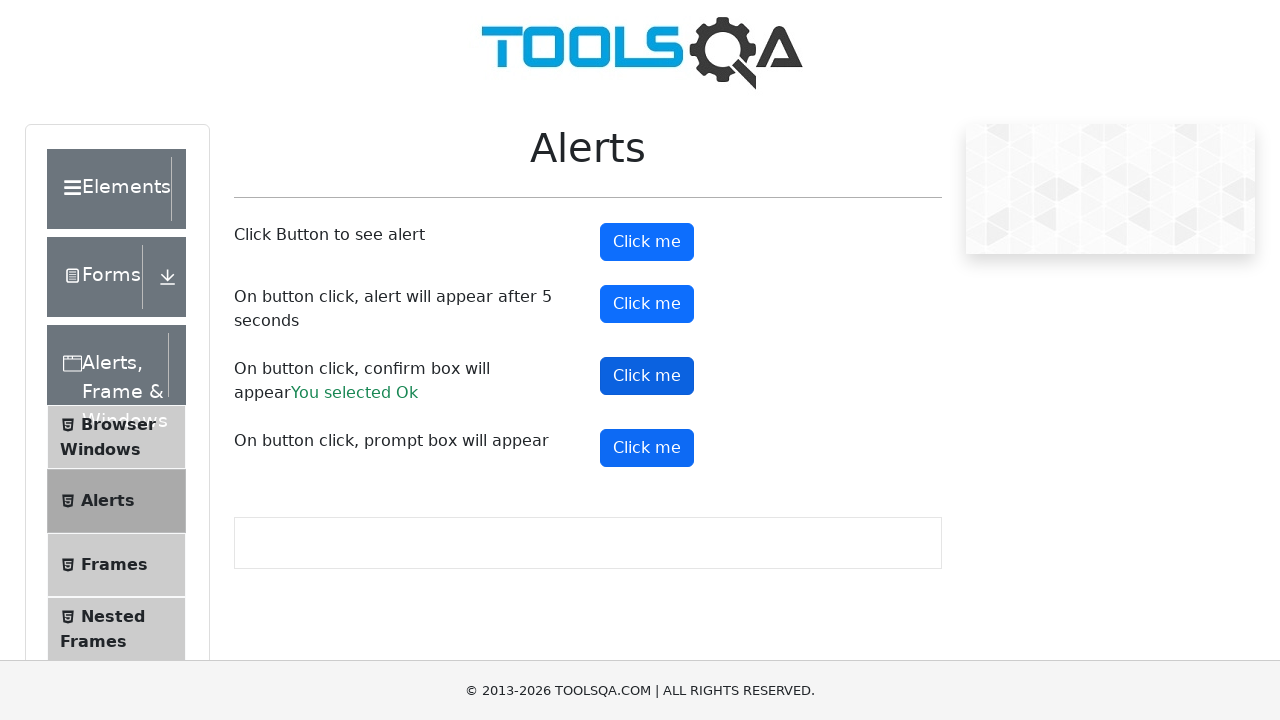

Waited 1 second for results to display
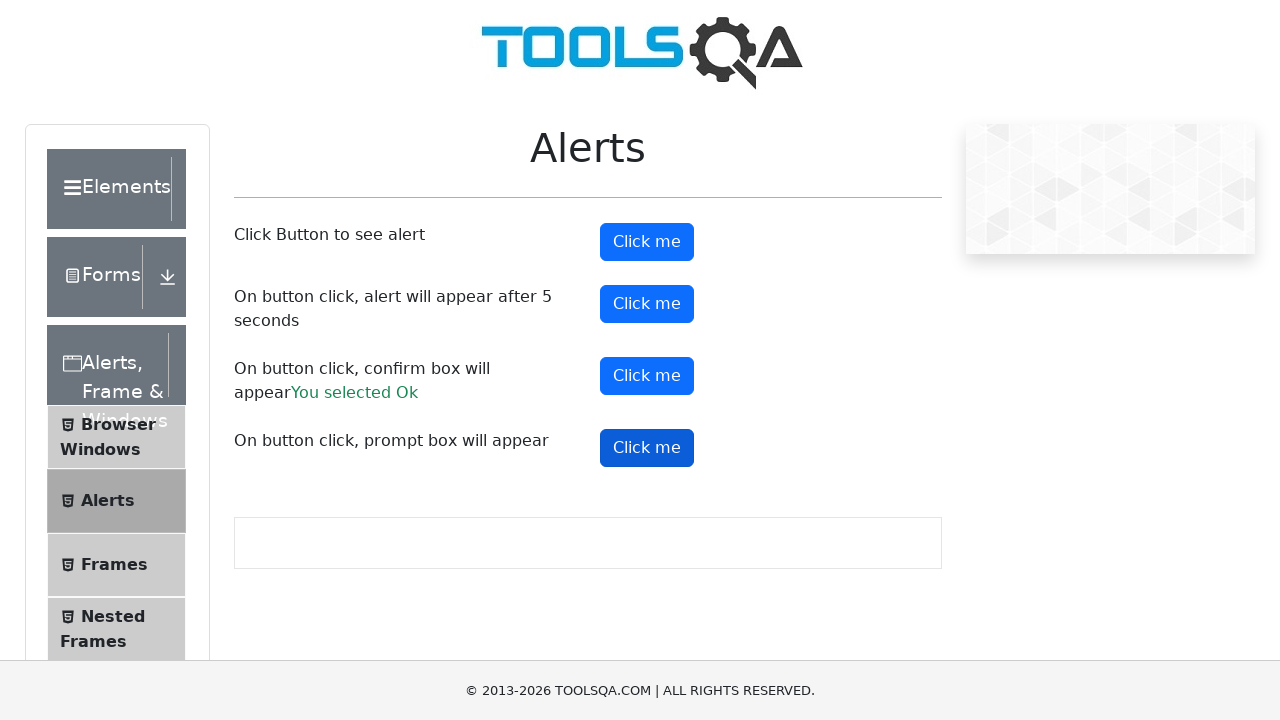

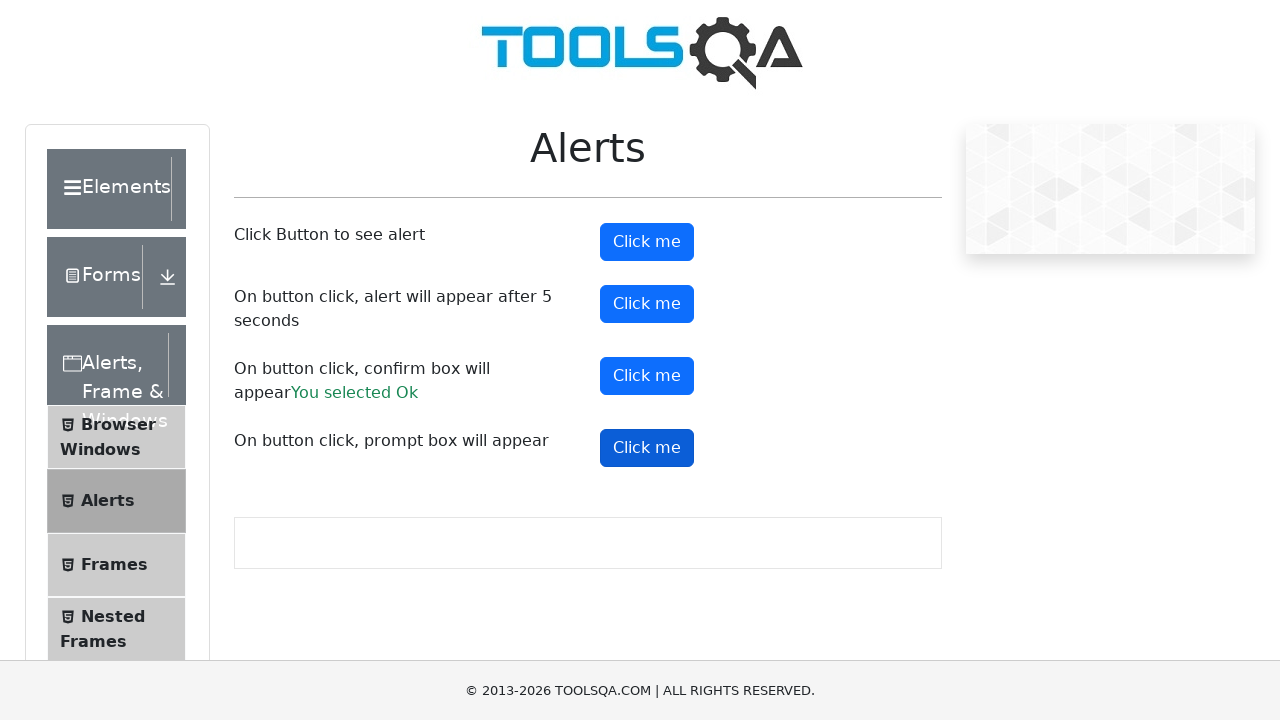